Tests alert handling by clicking a button that triggers a delayed alert after 5 seconds, then accepts the alert

Starting URL: https://demoqa.com/alerts

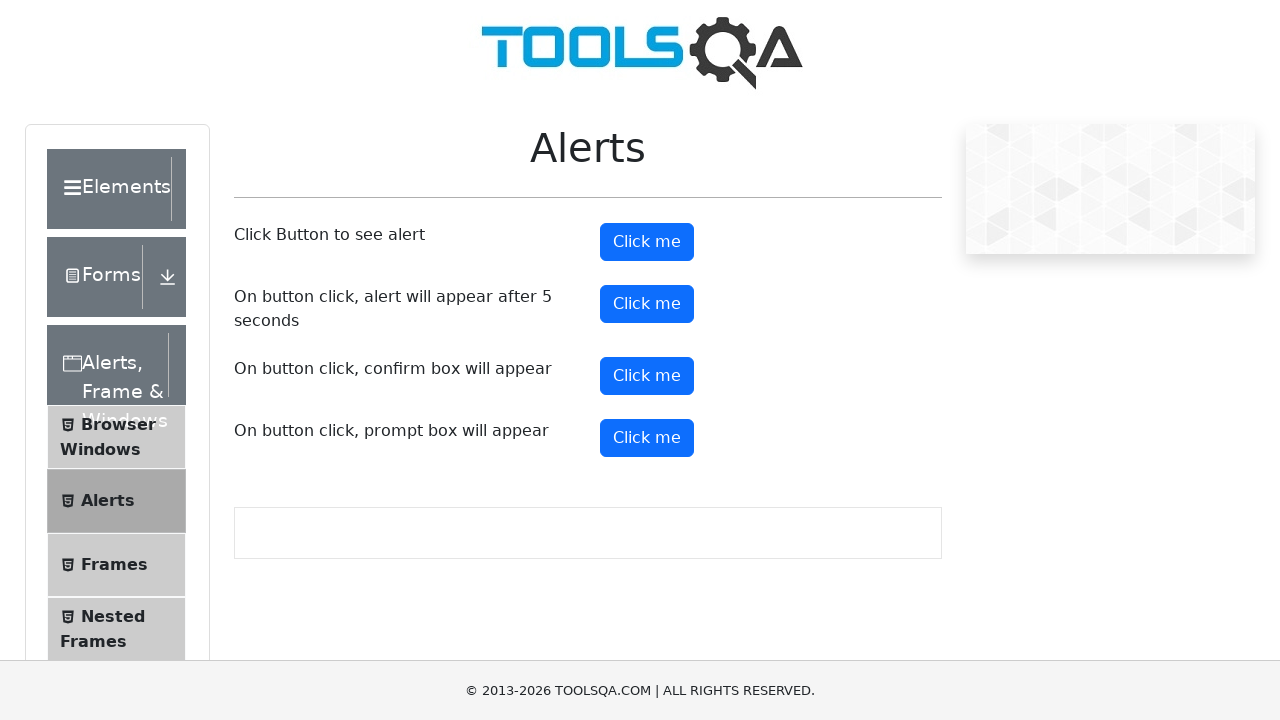

Clicked the timer alert button to trigger delayed alert at (647, 304) on #timerAlertButton
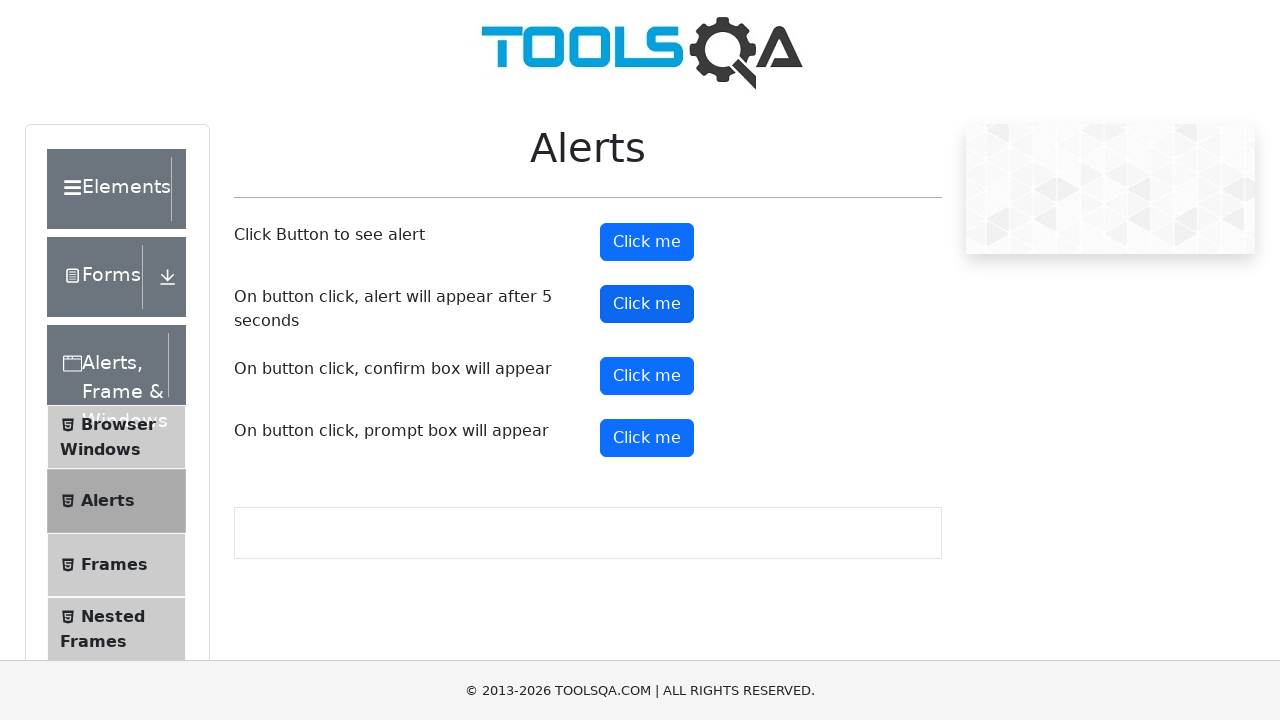

Waited 5.5 seconds for alert to appear
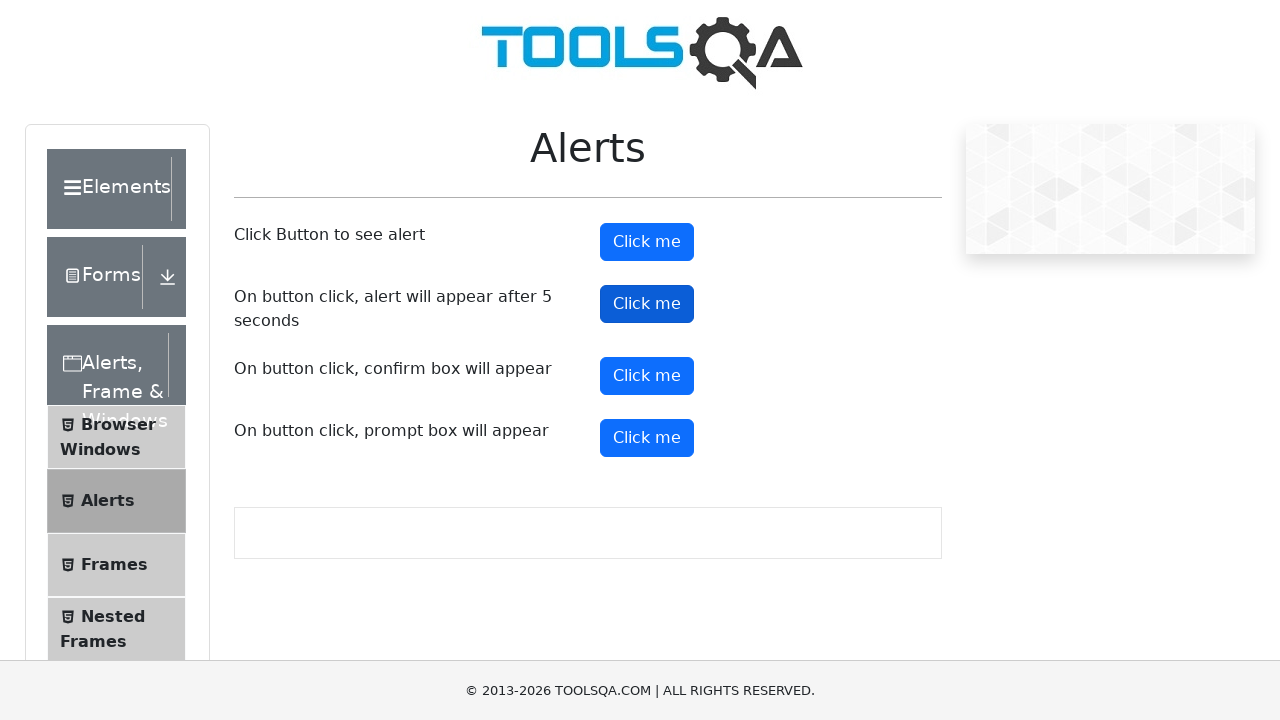

Set up dialog handler to accept alert
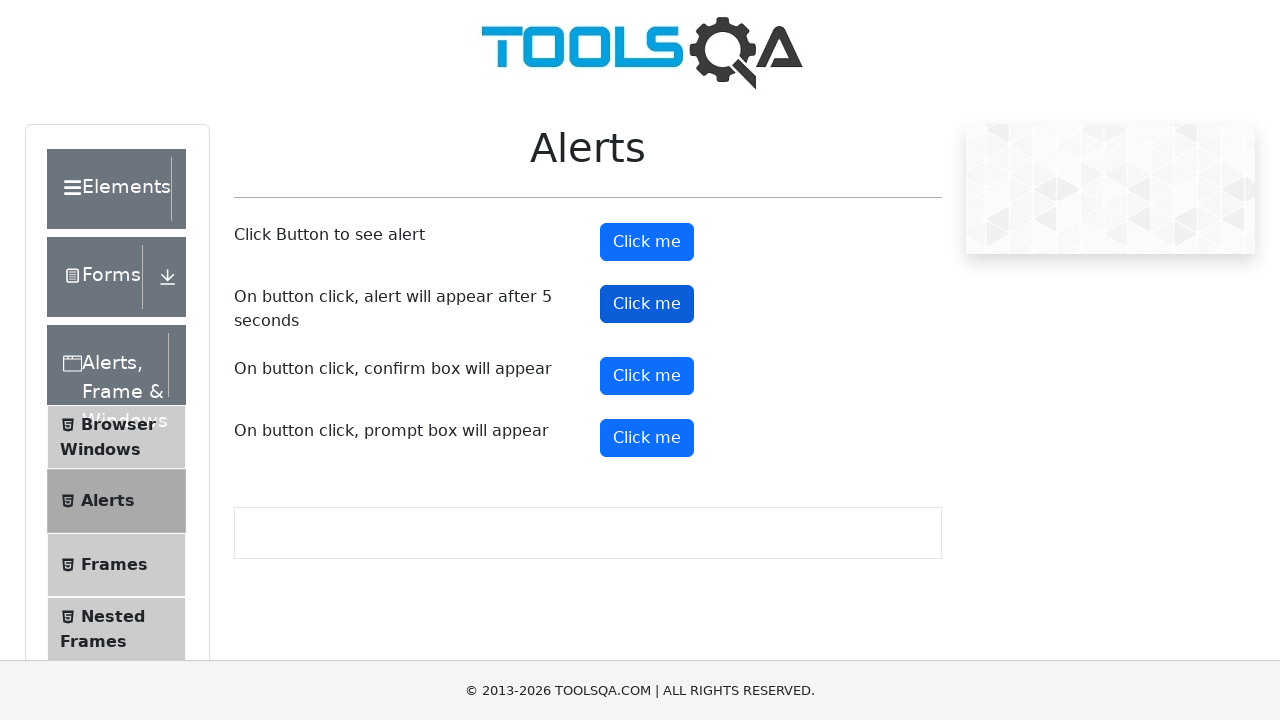

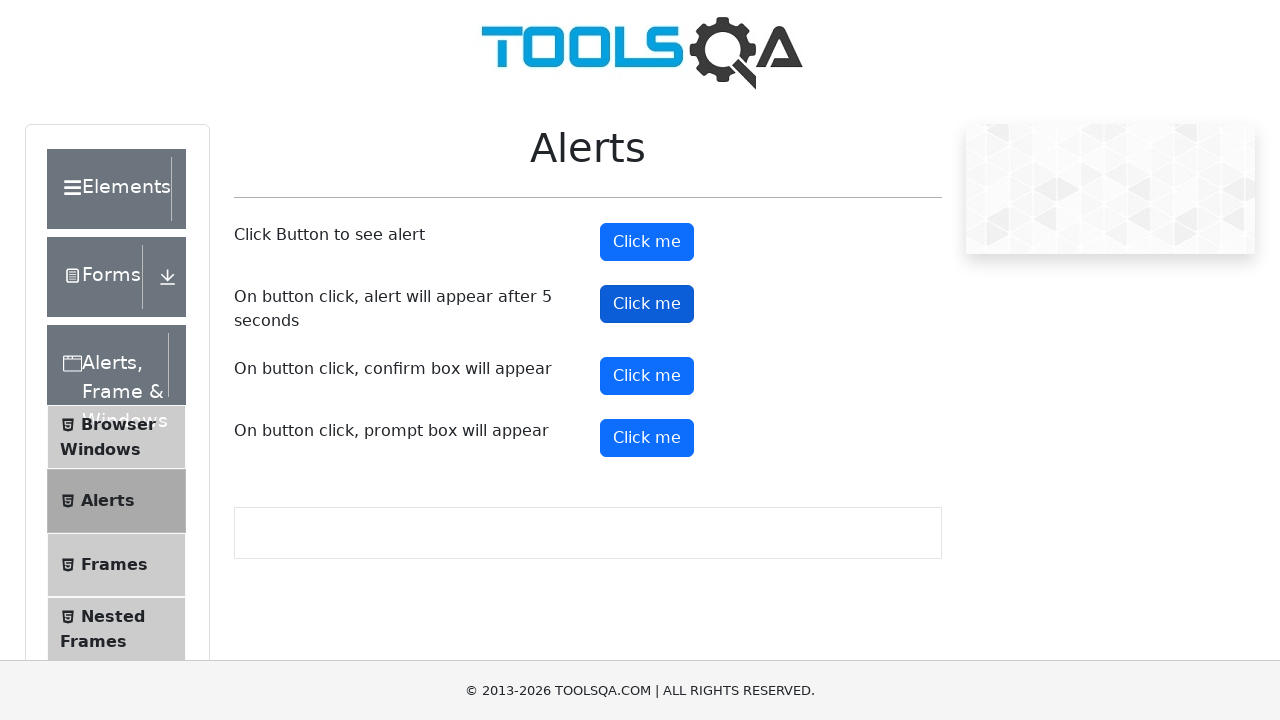